Tests navigation to the Contact section and verifies the footer is displayed

Starting URL: https://null-pointers-five.vercel.app/

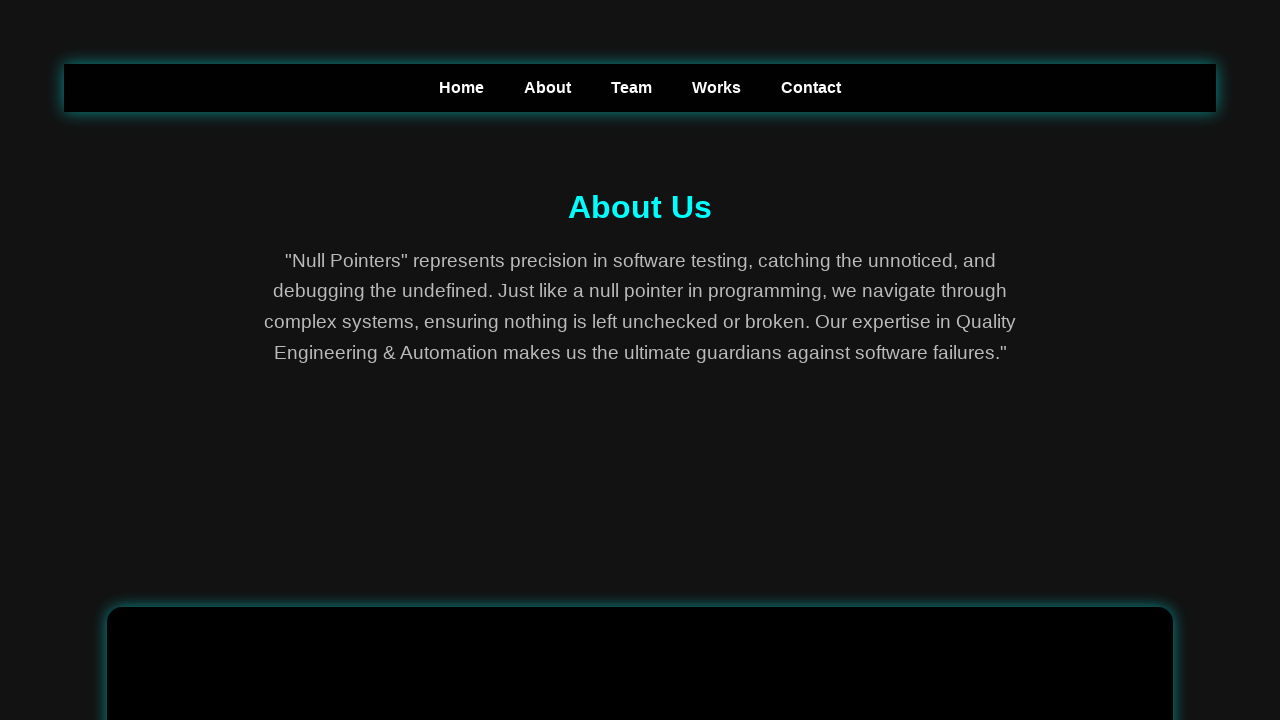

Navigated to https://null-pointers-five.vercel.app/
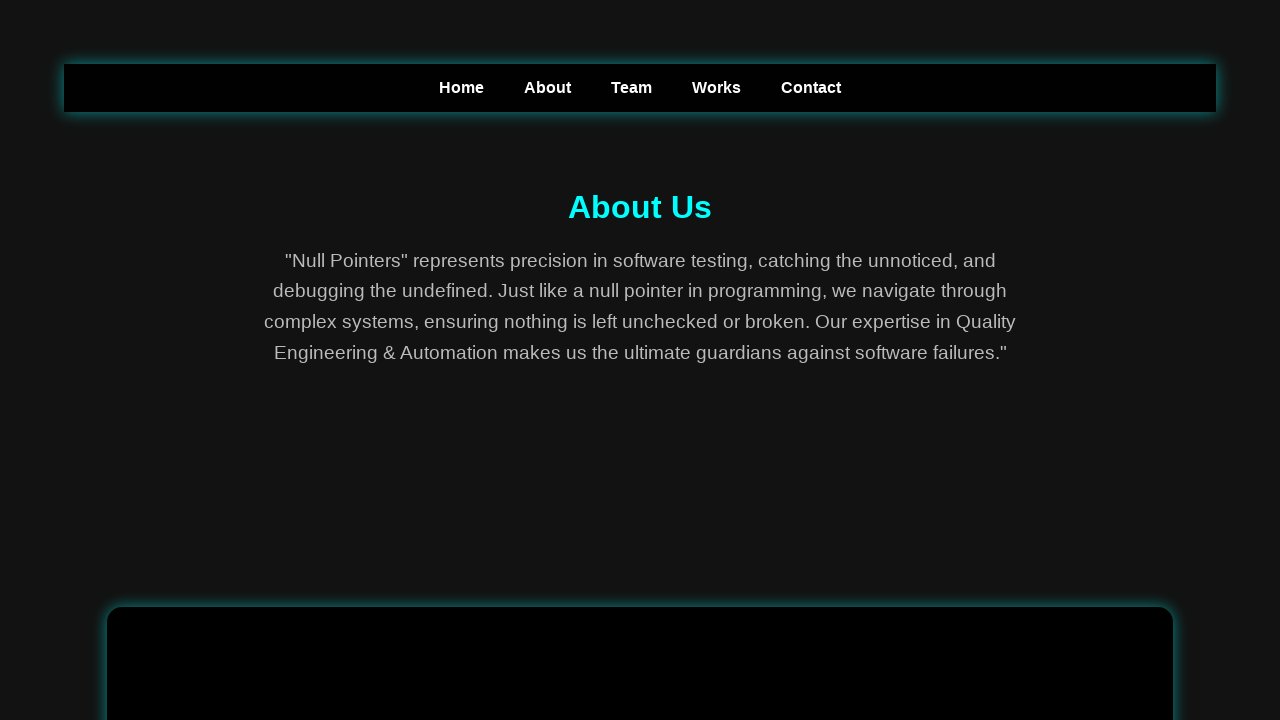

Clicked on Contact navigation link at (811, 88) on text=Contact
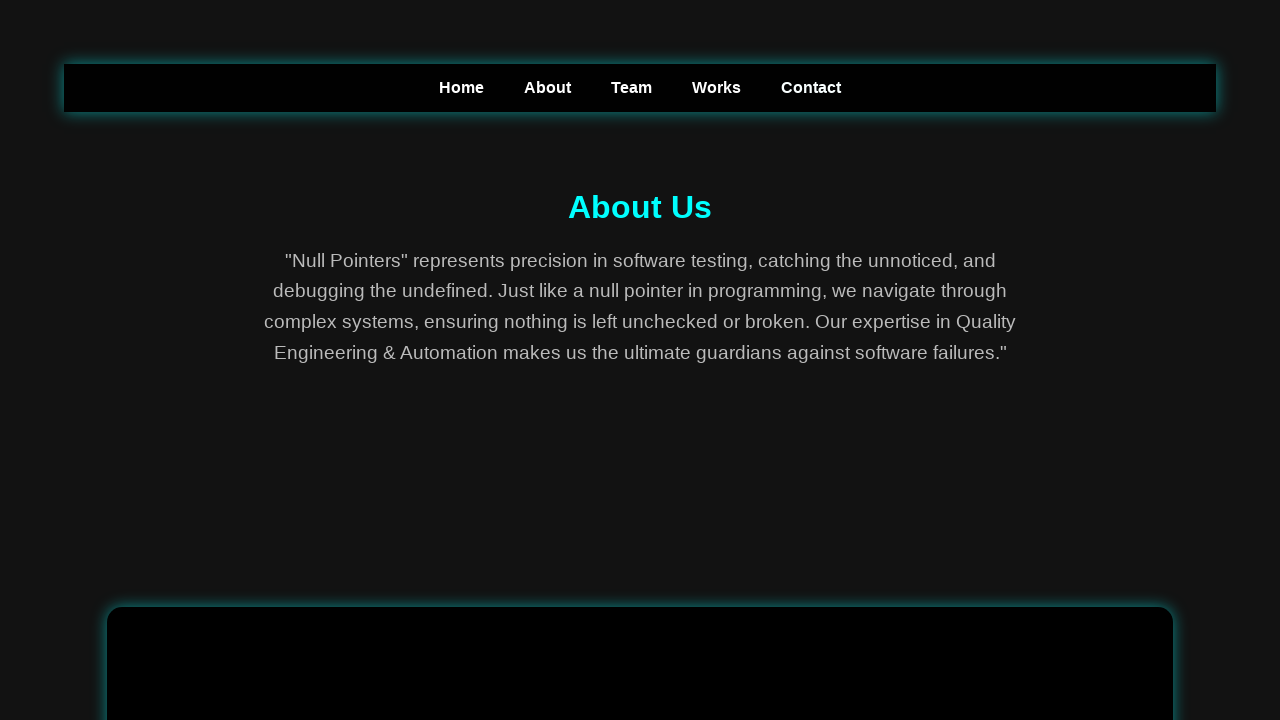

Footer element is visible, confirming Contact section loaded
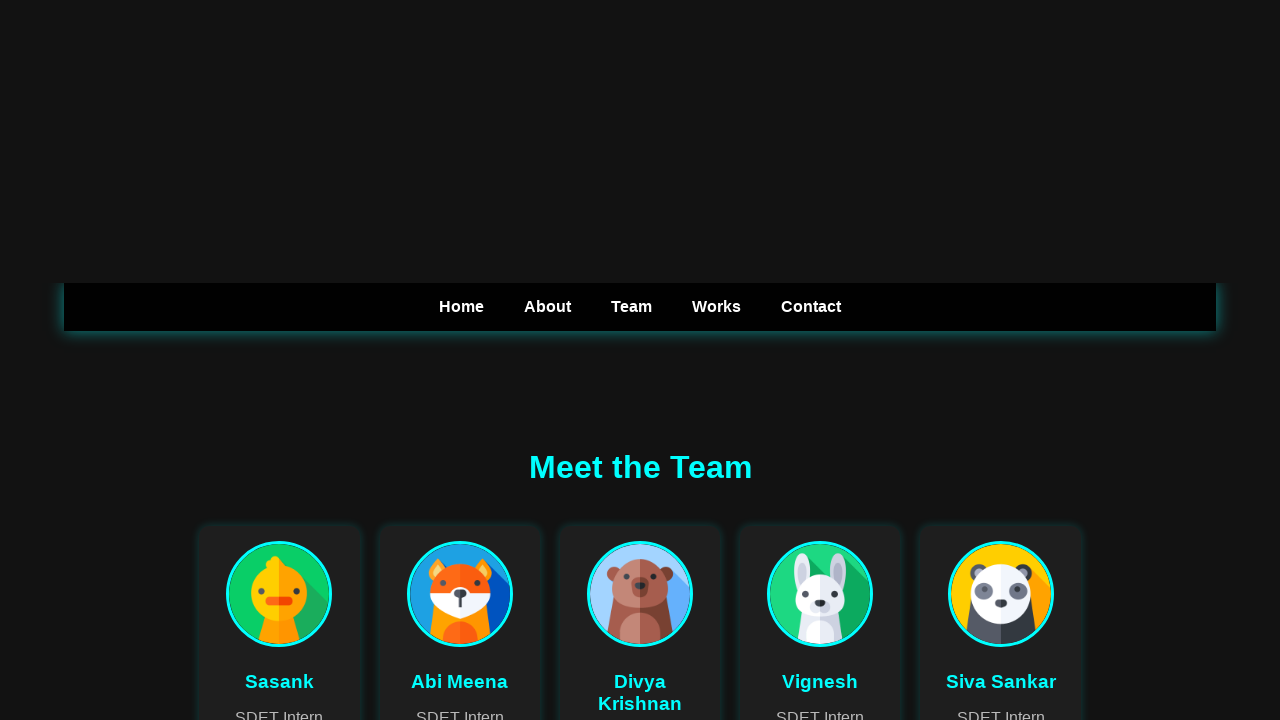

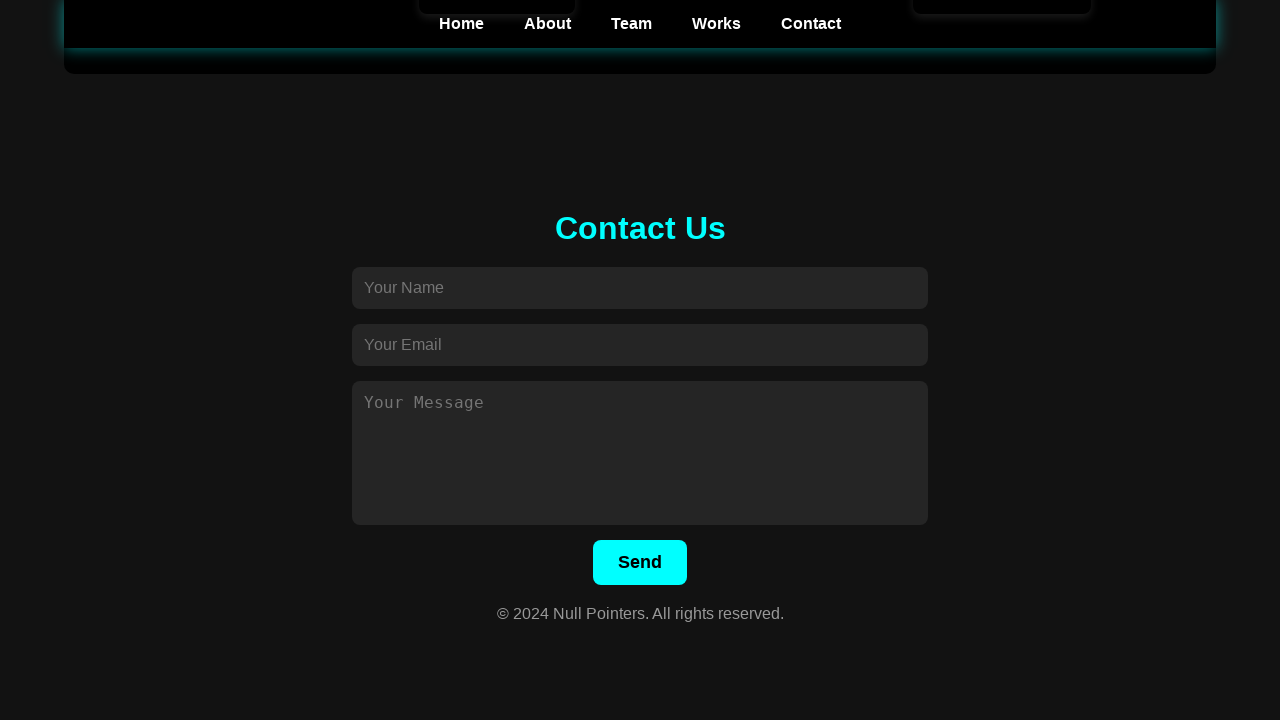